Tests a practice form by checking a checkbox, selecting radio button and dropdown options, filling password field, submitting the form, then navigating to shop and adding a product to cart

Starting URL: https://rahulshettyacademy.com/angularpractice/

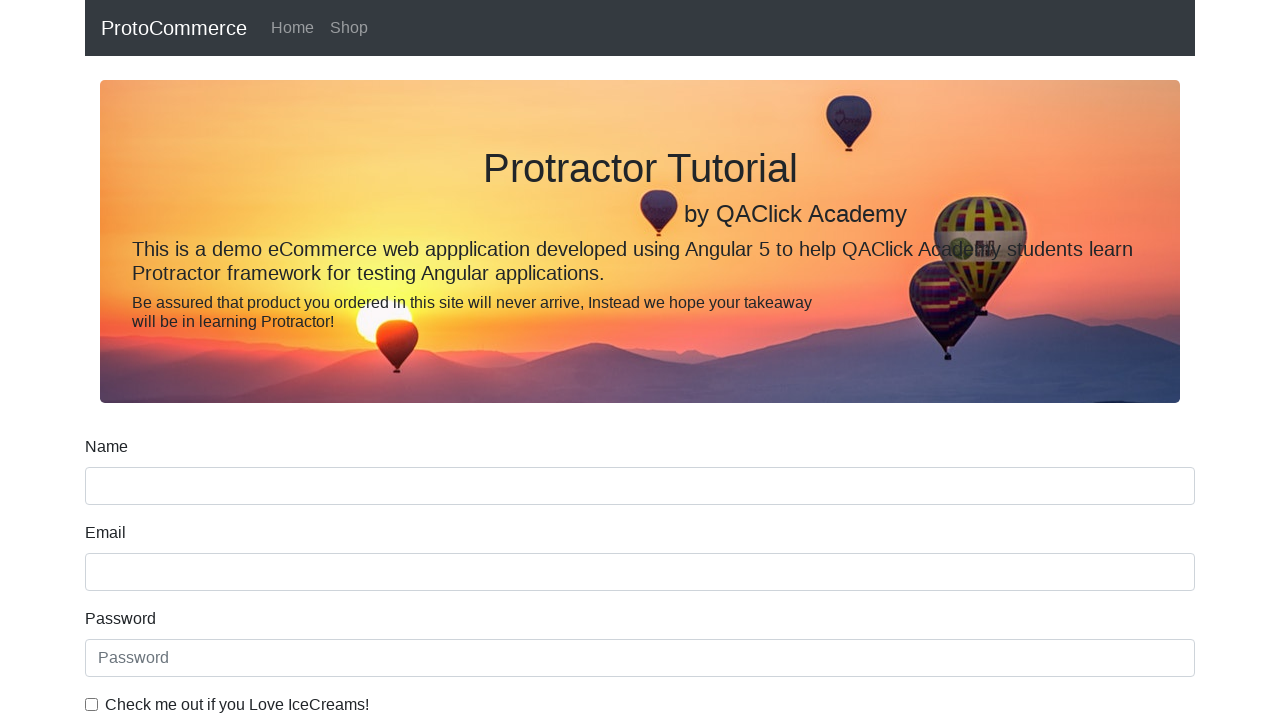

Checked ice cream checkbox at (92, 704) on internal:label="Check me out if you Love IceCreams!"i
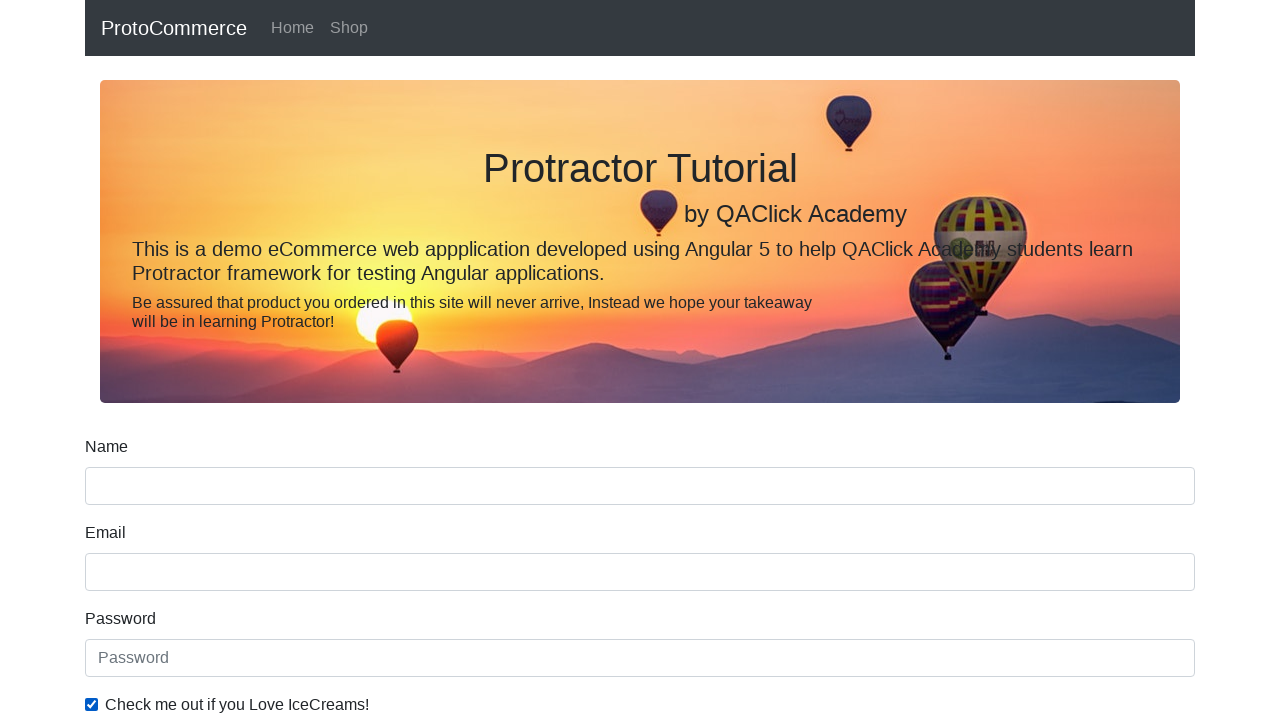

Selected Employed radio button at (326, 360) on internal:label="Employed"i
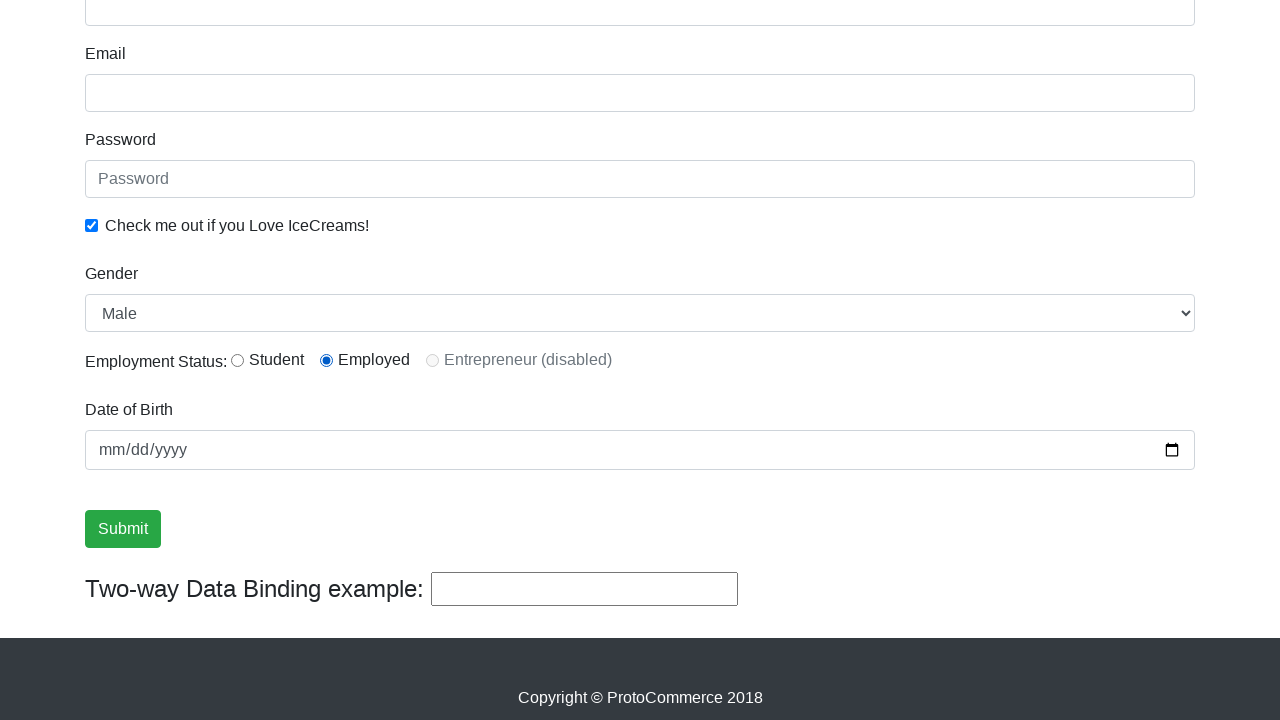

Selected Female from Gender dropdown on internal:label="Gender"i
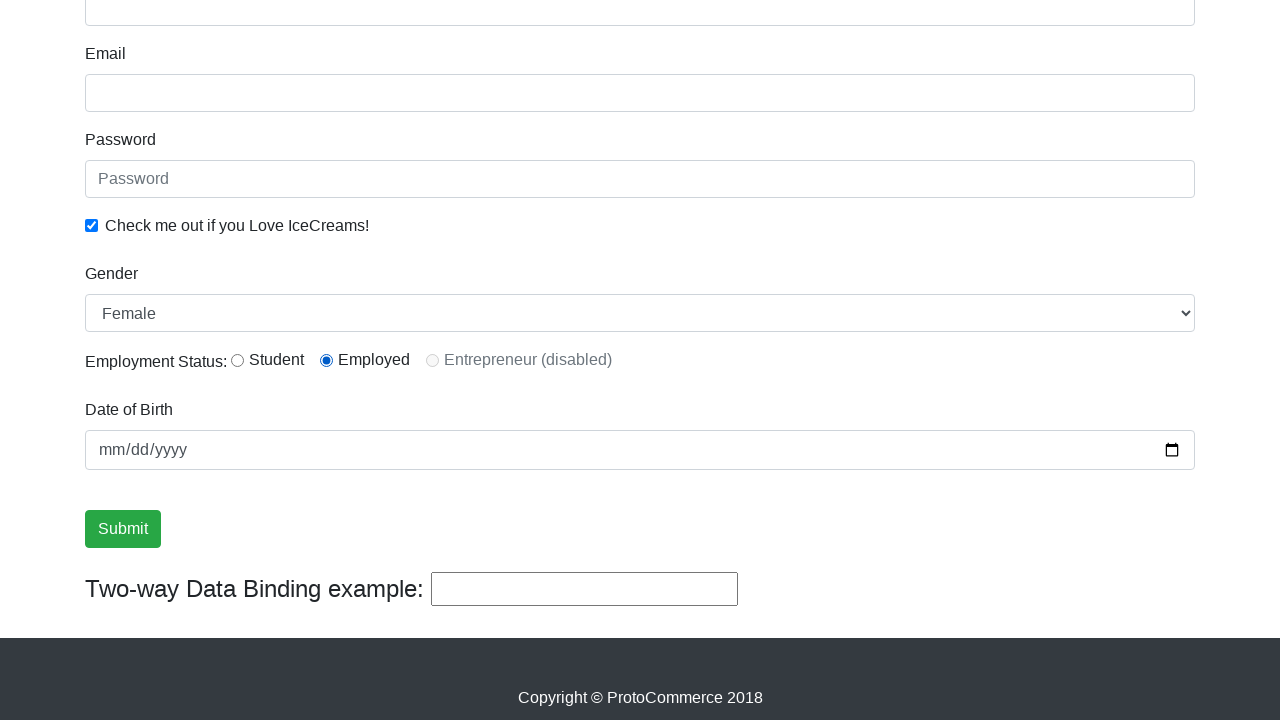

Filled password field with 'abc123' on internal:attr=[placeholder="Password"i]
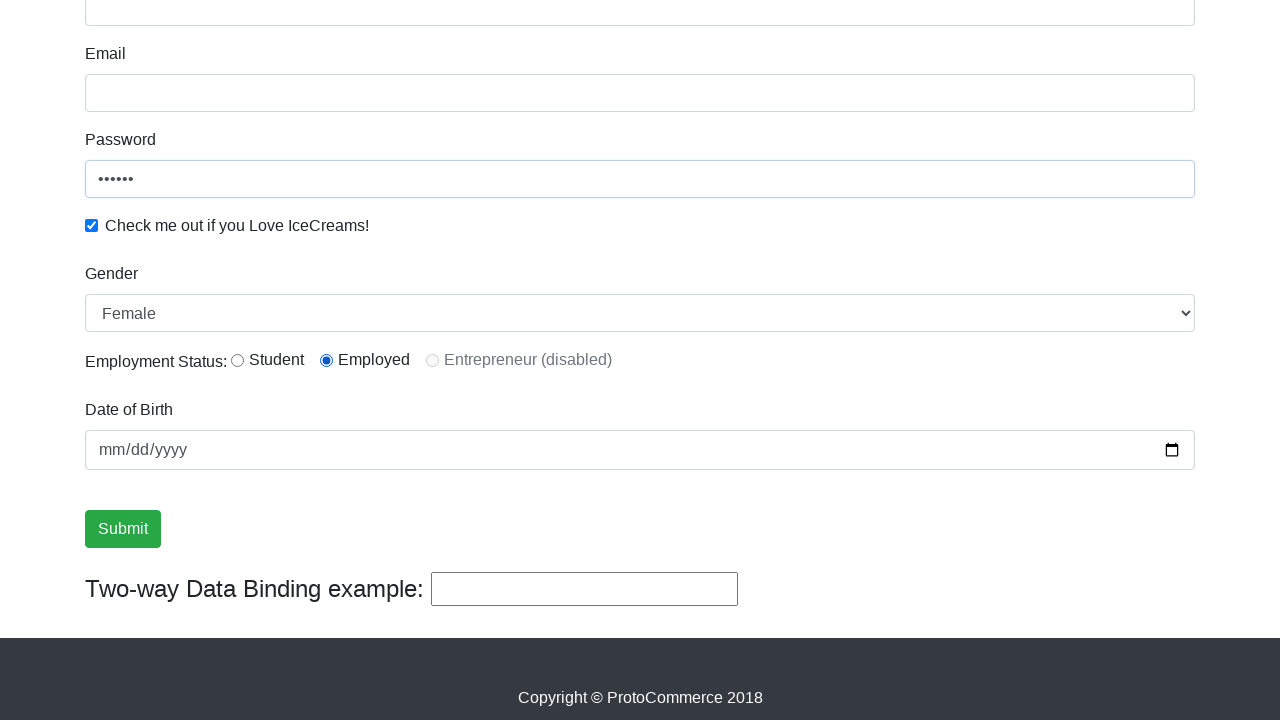

Clicked Submit button to submit the form at (123, 529) on internal:role=button[name="Submit"i]
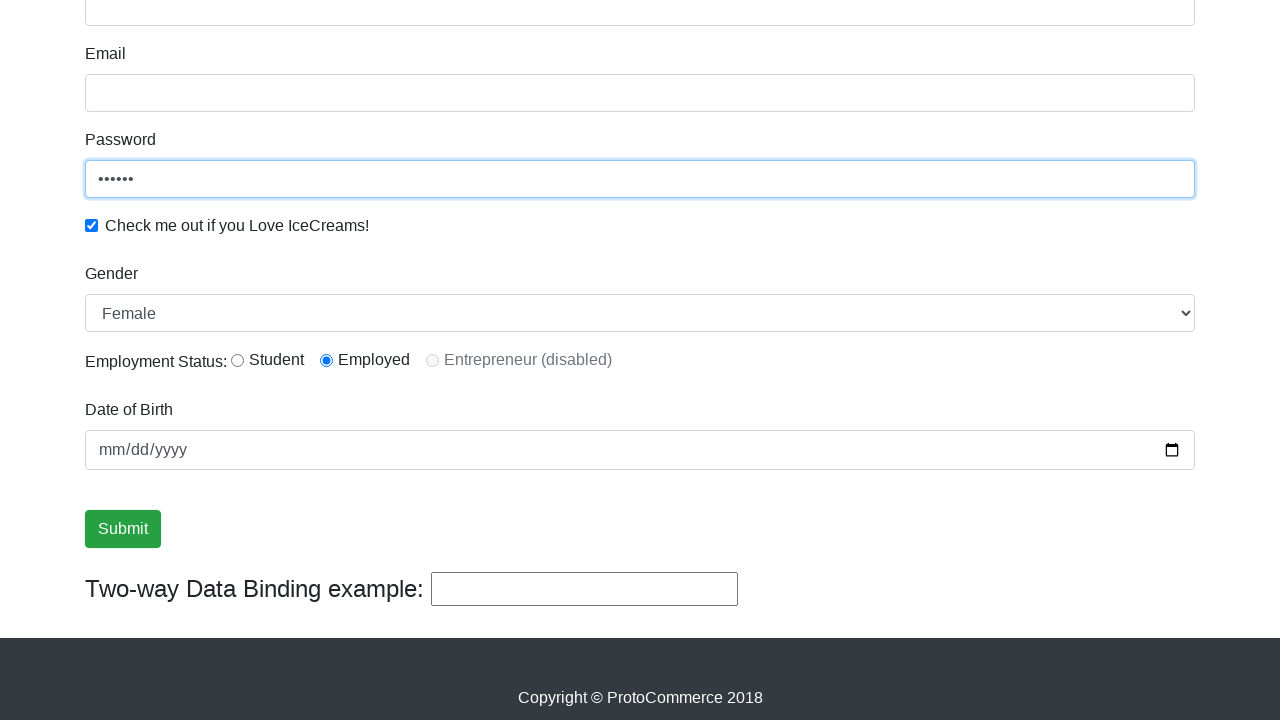

Success message appeared confirming form submission
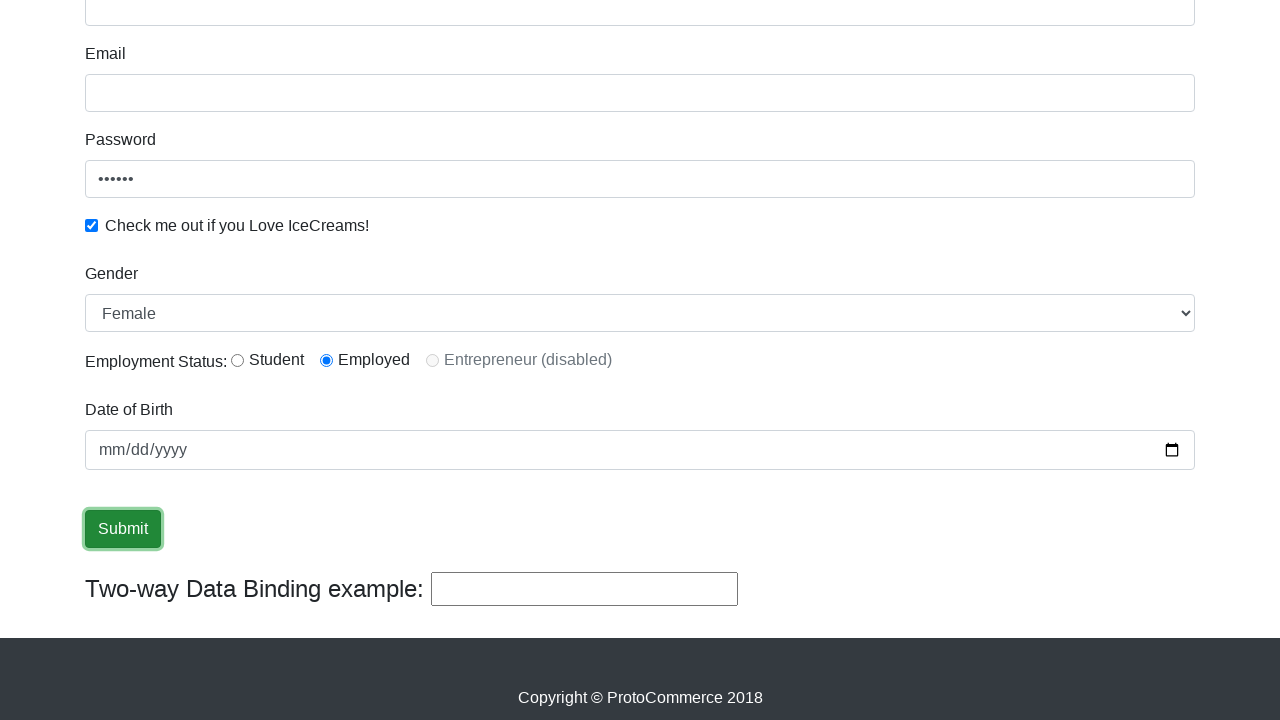

Clicked Shop link to navigate to shop page at (349, 28) on internal:role=link[name="Shop"i]
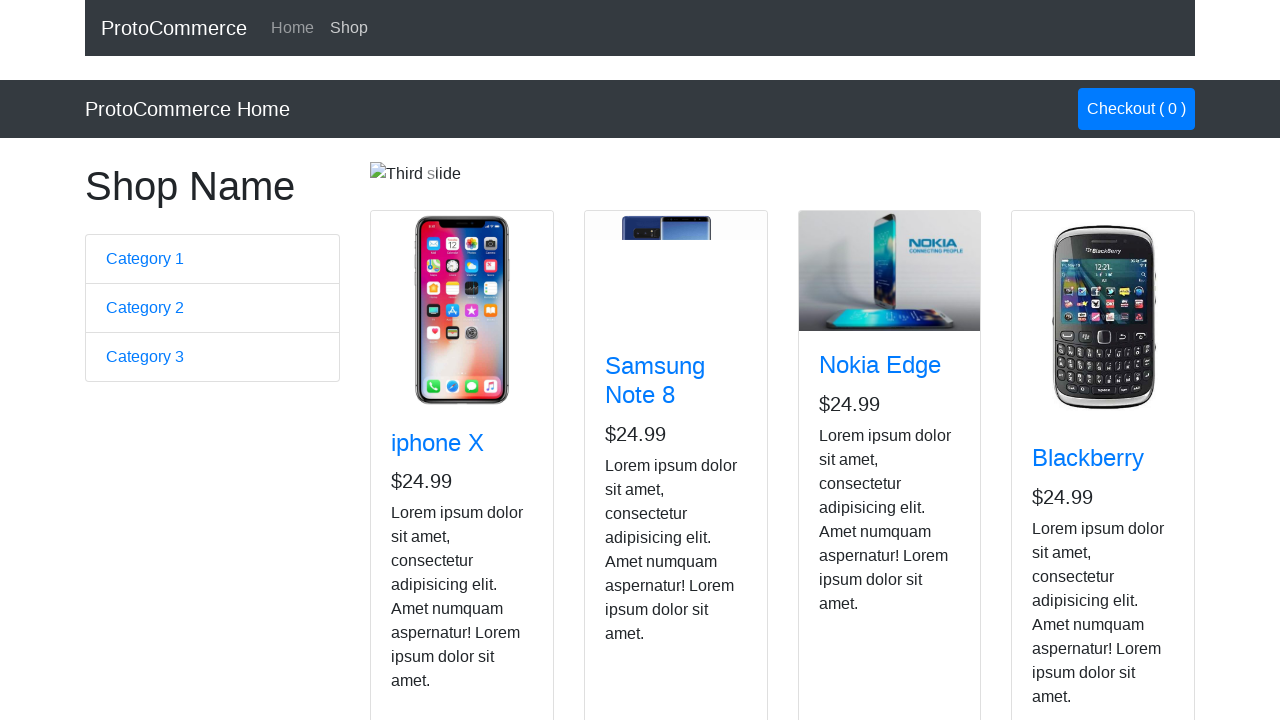

Added Nokia Edge product to cart at (854, 528) on app-card >> internal:has-text="Nokia Edge"i >> internal:role=button
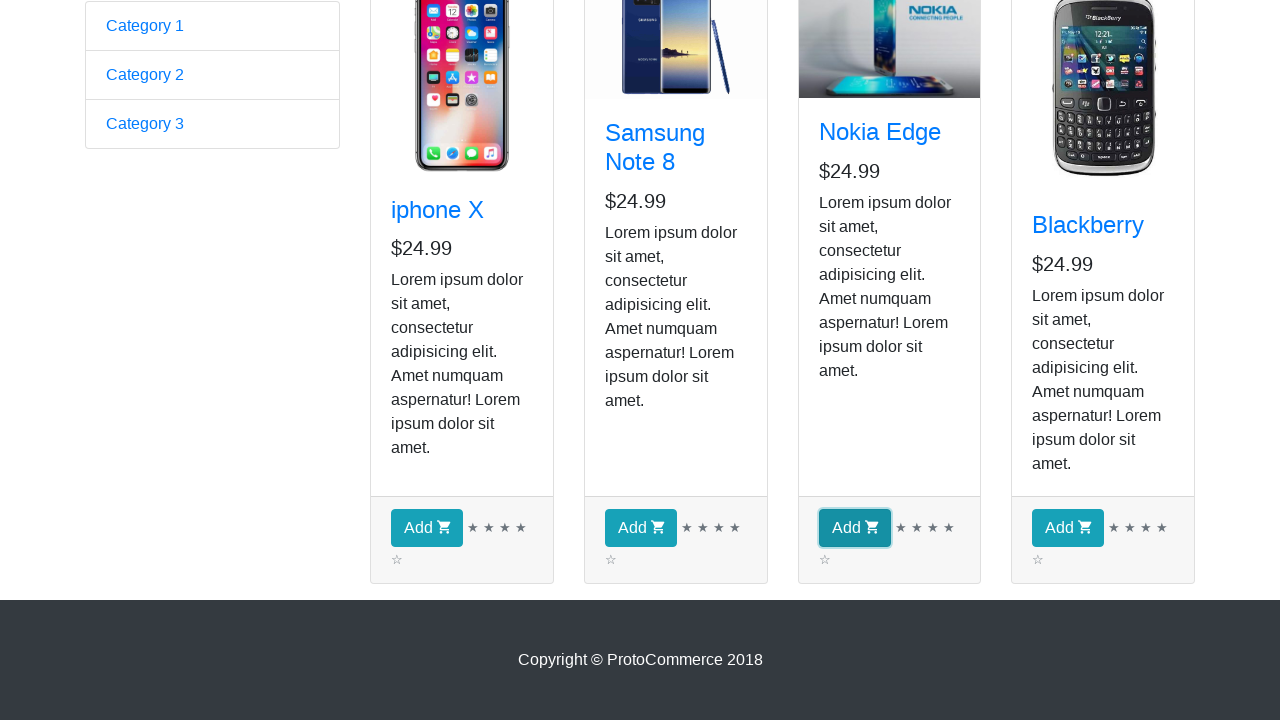

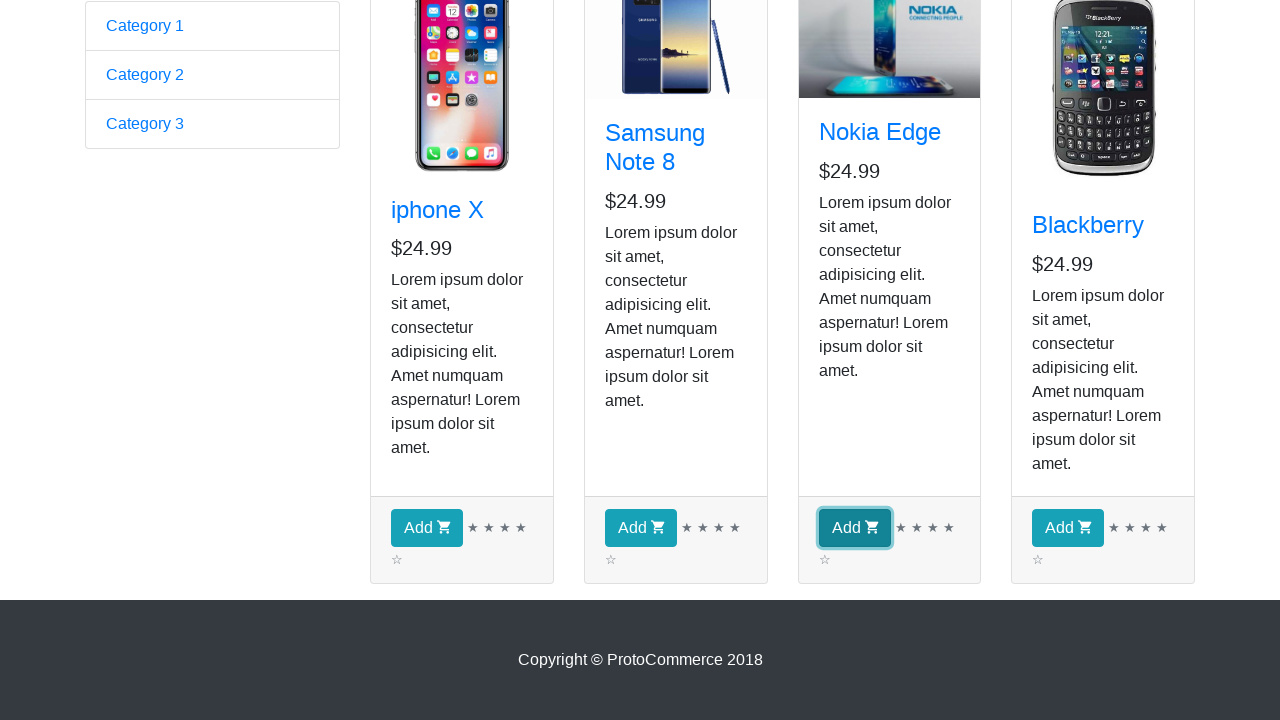